Tests the Playwright documentation website by verifying the page title, checking the "Get Started" link attributes, clicking it, and verifying the Installation heading is visible.

Starting URL: https://playwright.dev

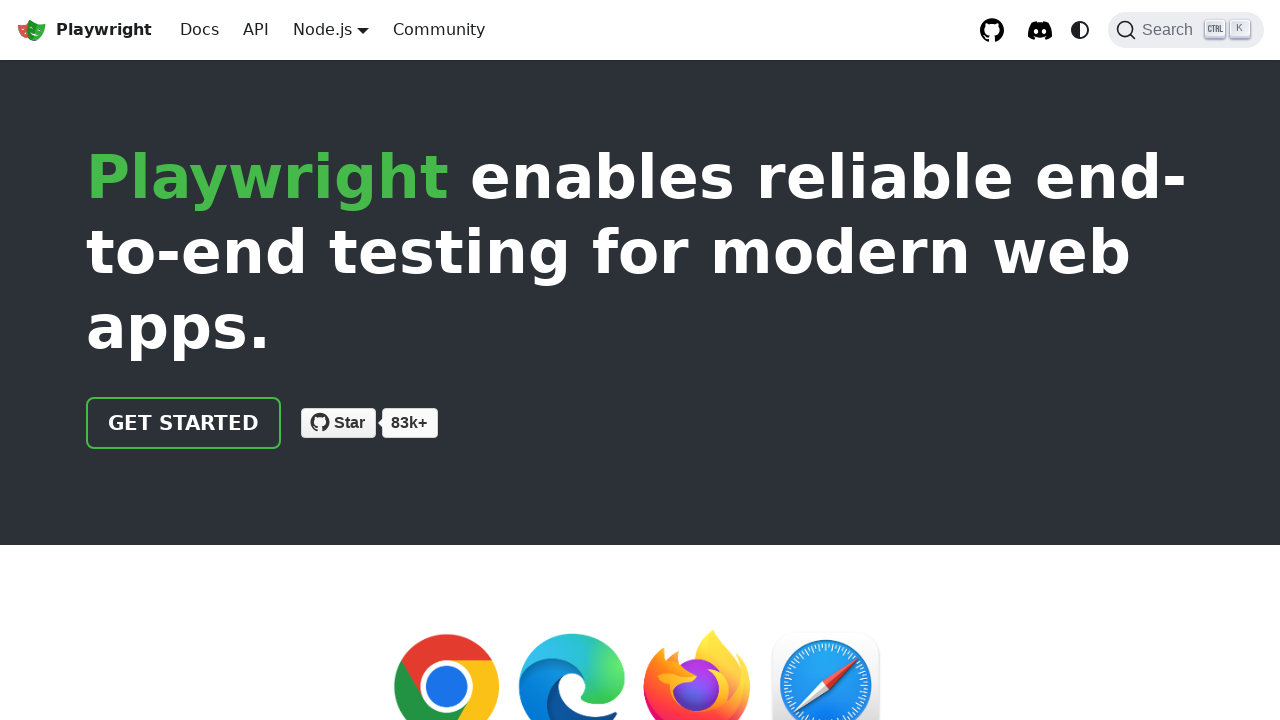

Verified page title contains 'Playwright'
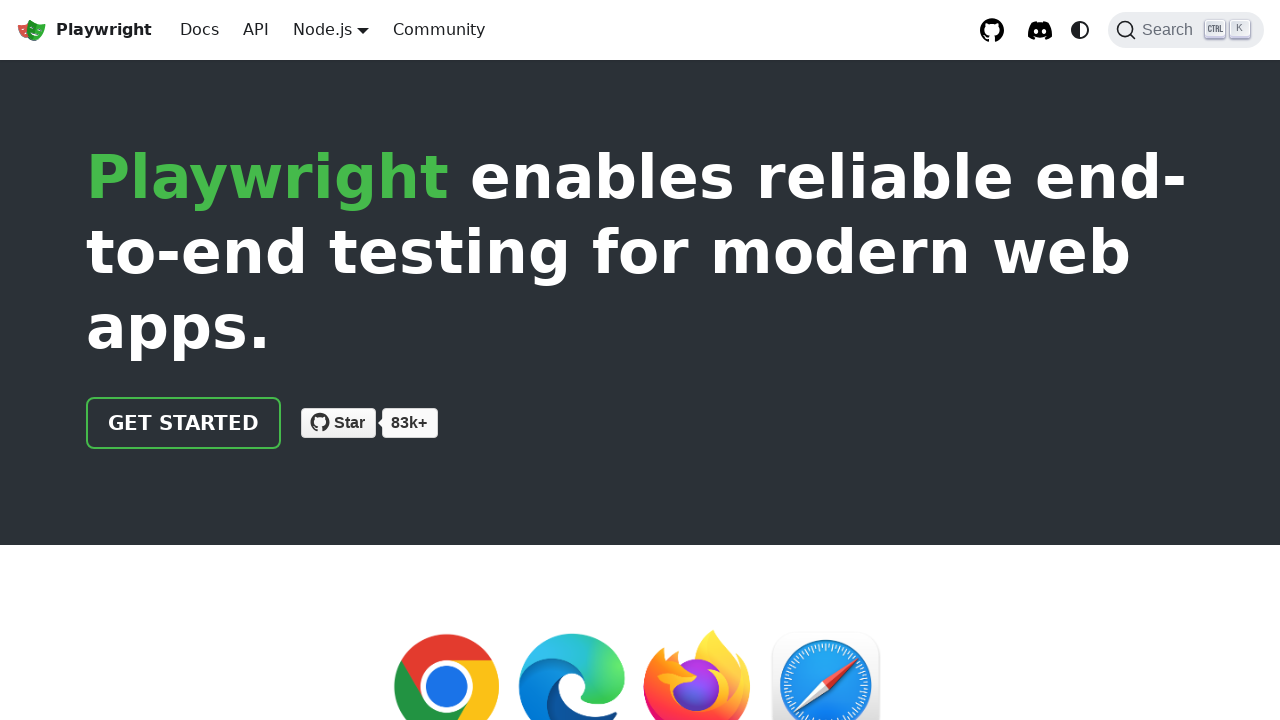

Located the 'Get Started' link
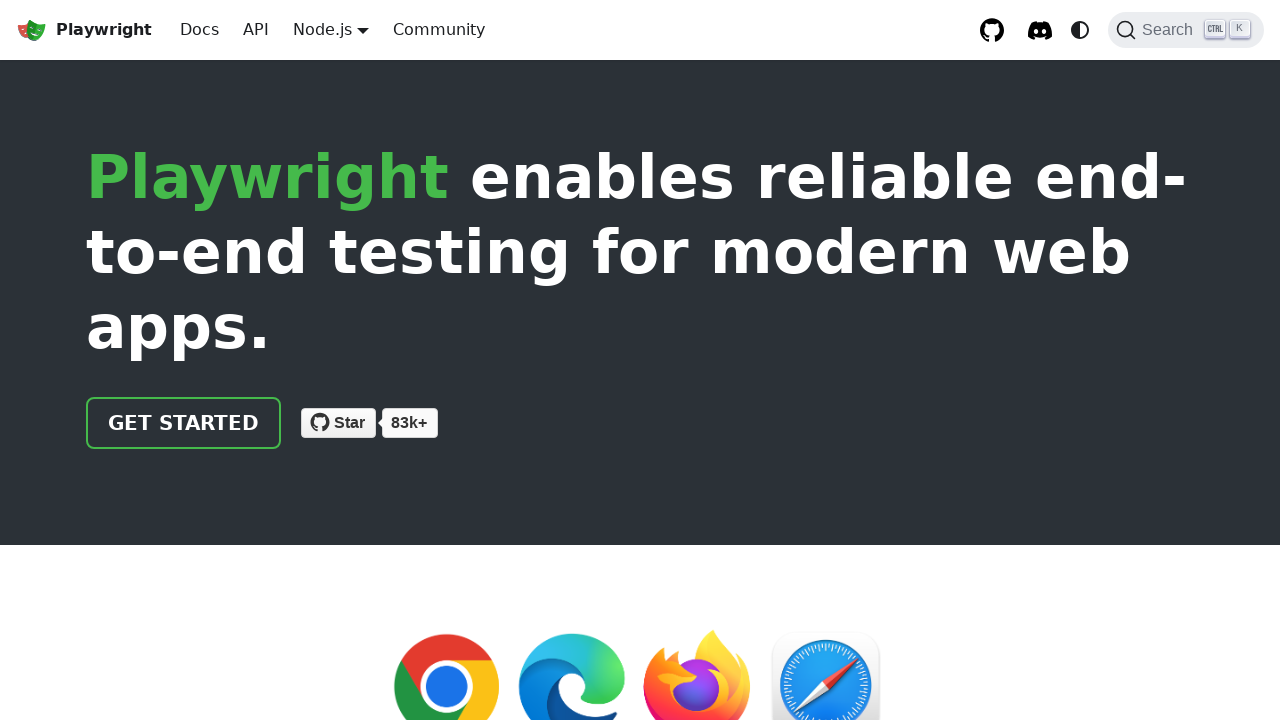

Verified 'Get Started' link has href='/docs/intro'
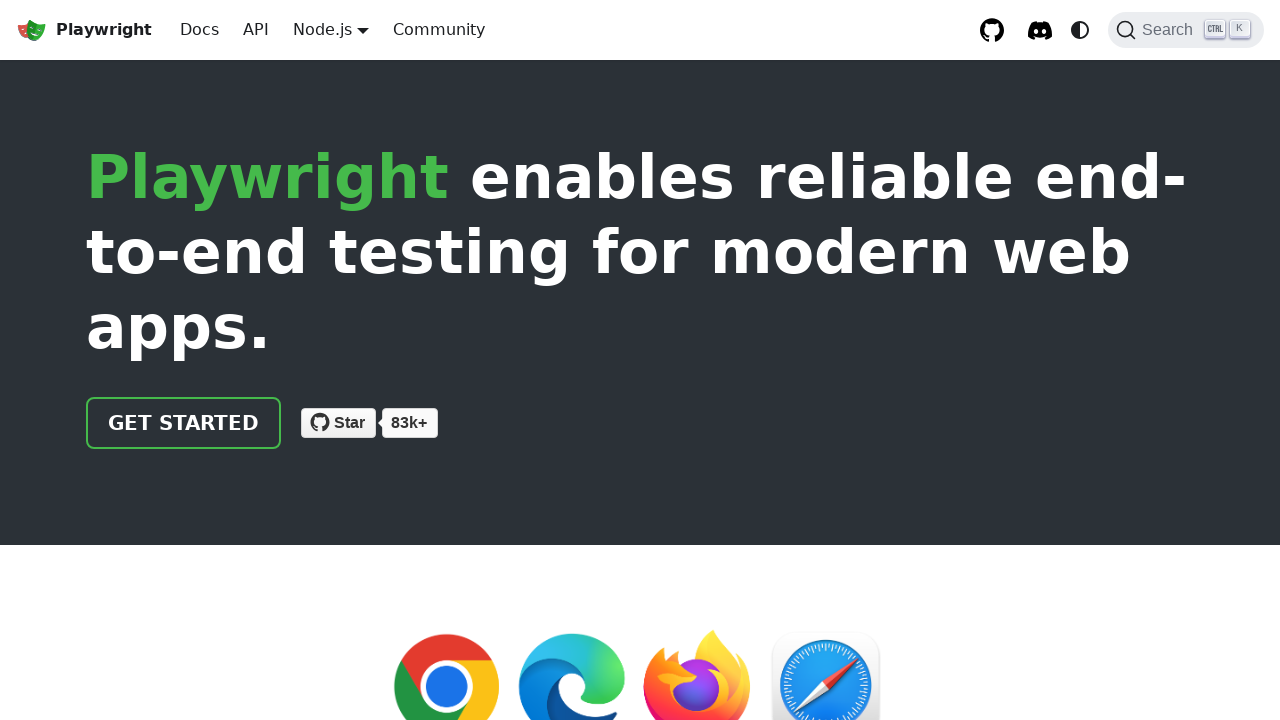

Clicked the 'Get Started' link at (184, 423) on internal:role=link[name="Get Started"i]
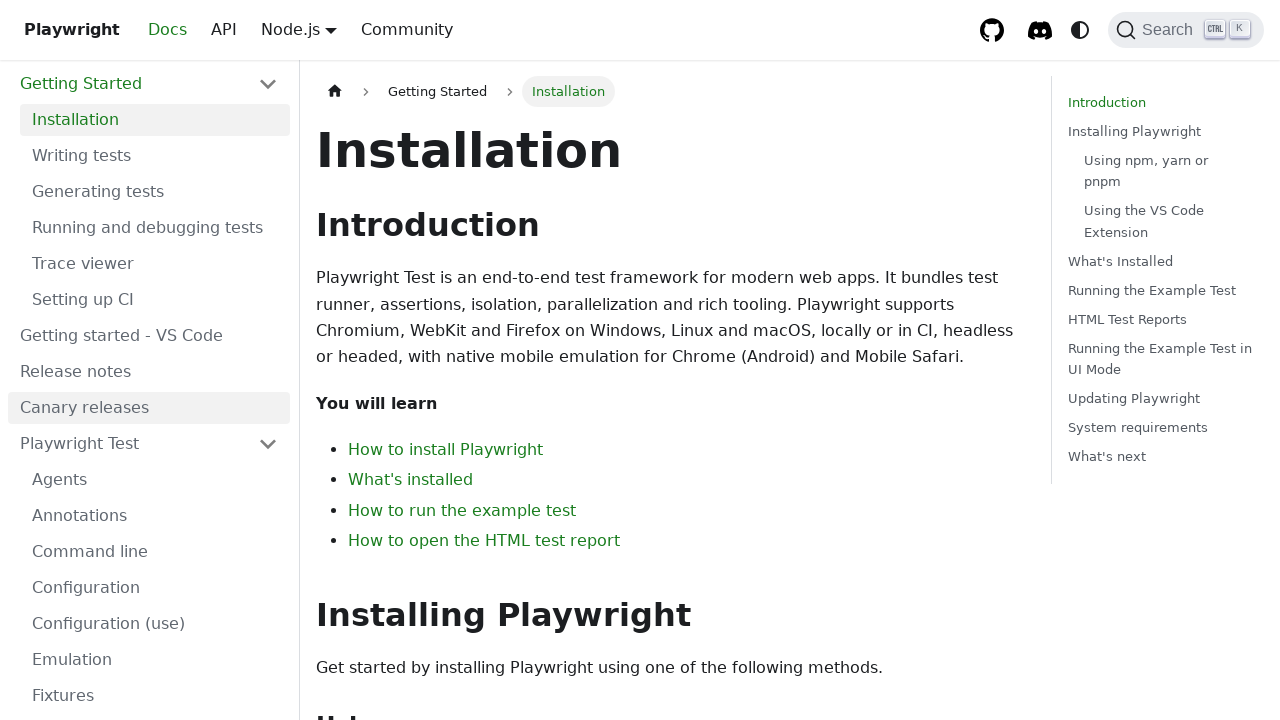

Verified 'Installation' heading is visible
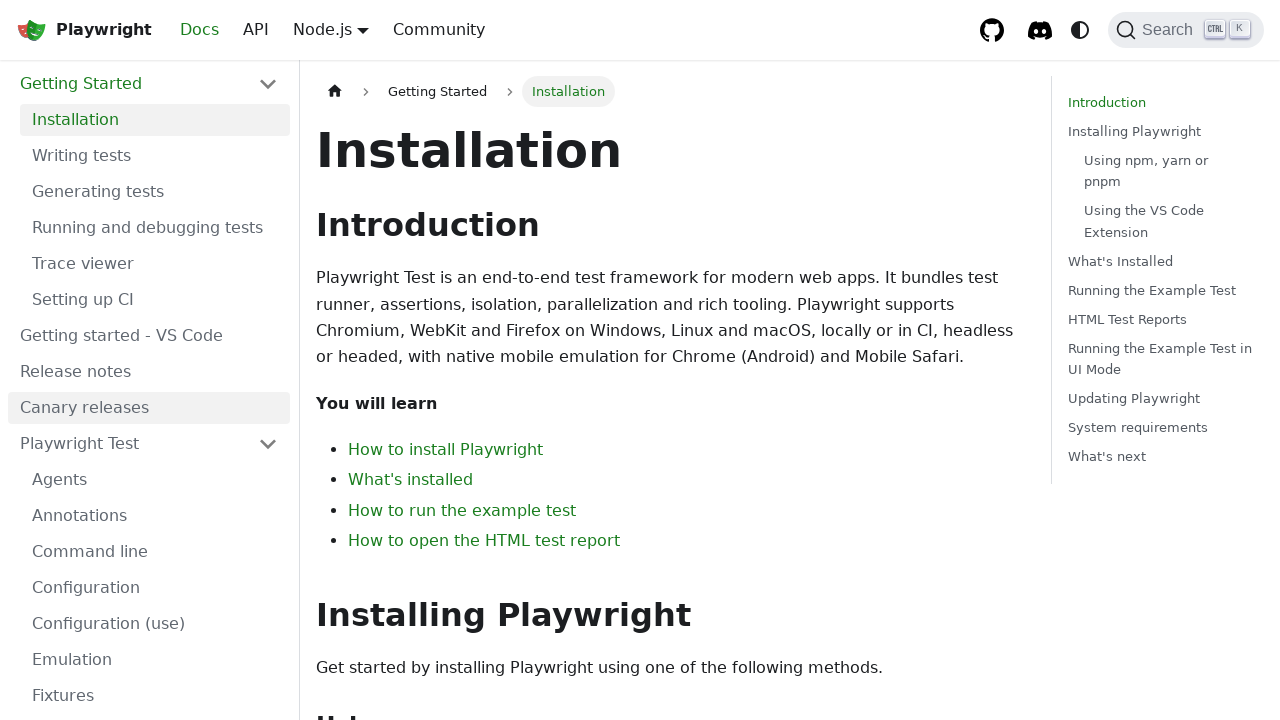

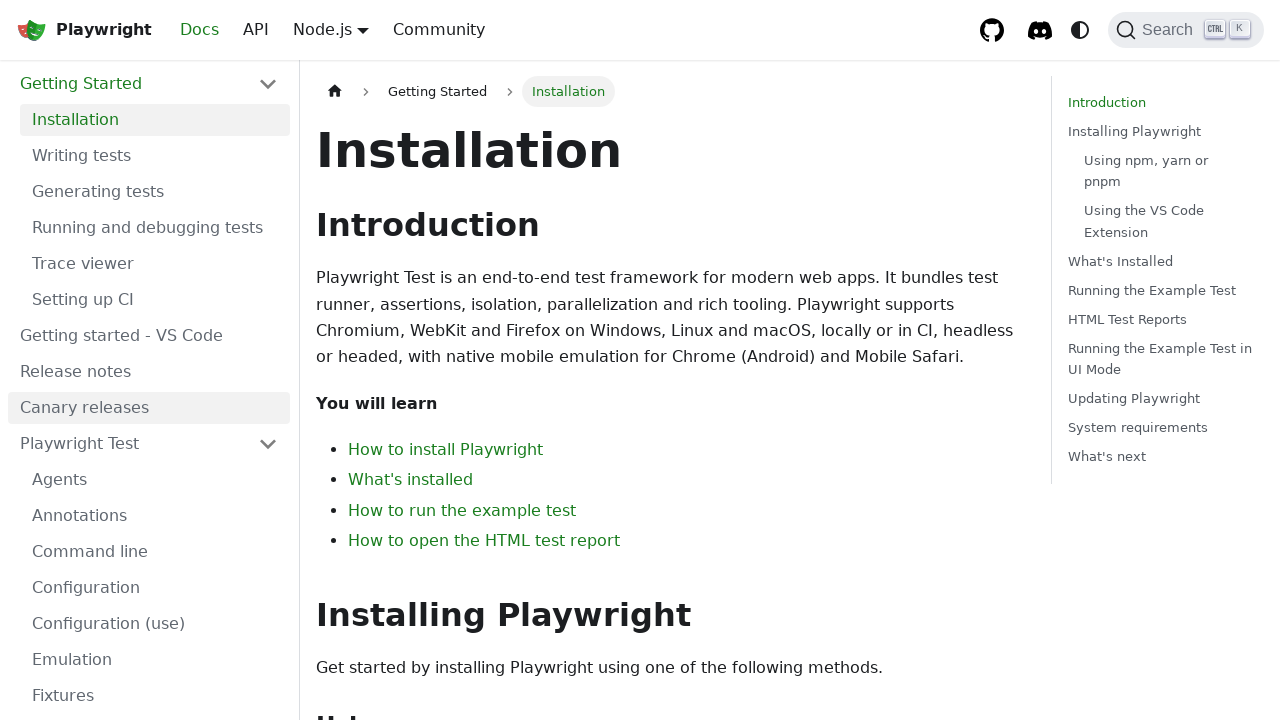